Opens YouTube homepage and waits for it to load

Starting URL: https://www.youtube.com

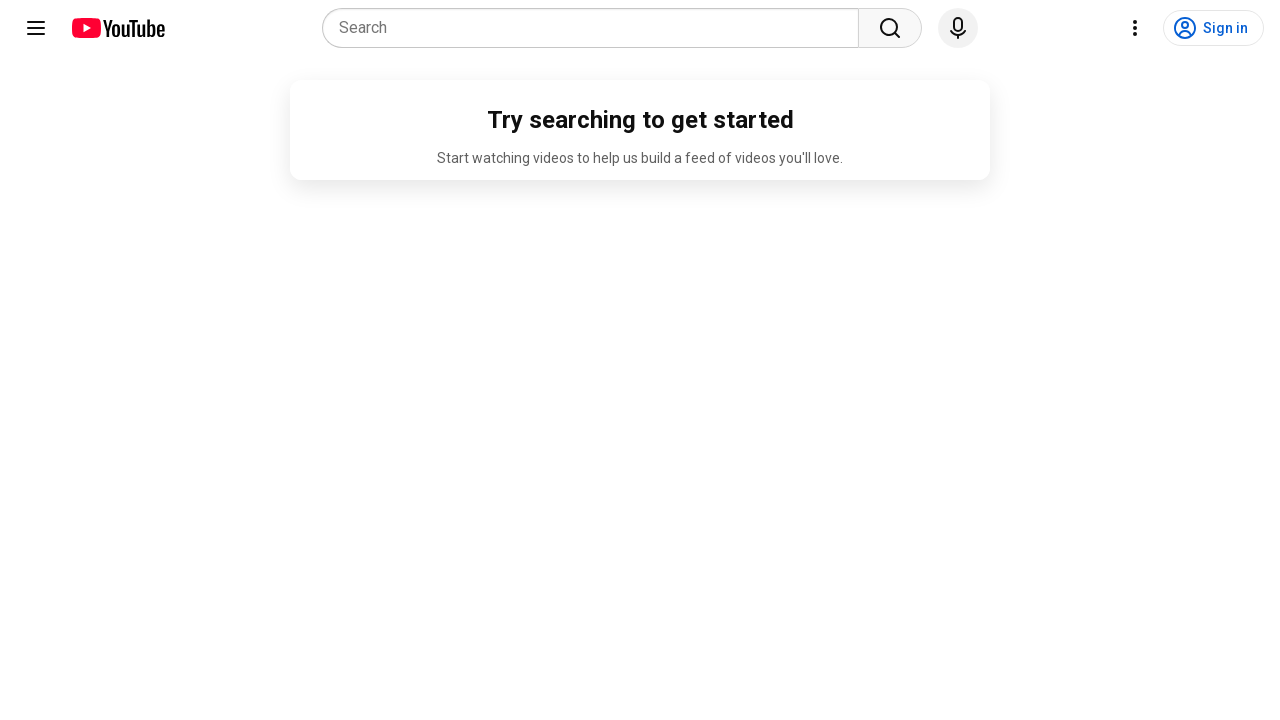

Waited 5 seconds for YouTube homepage to fully load
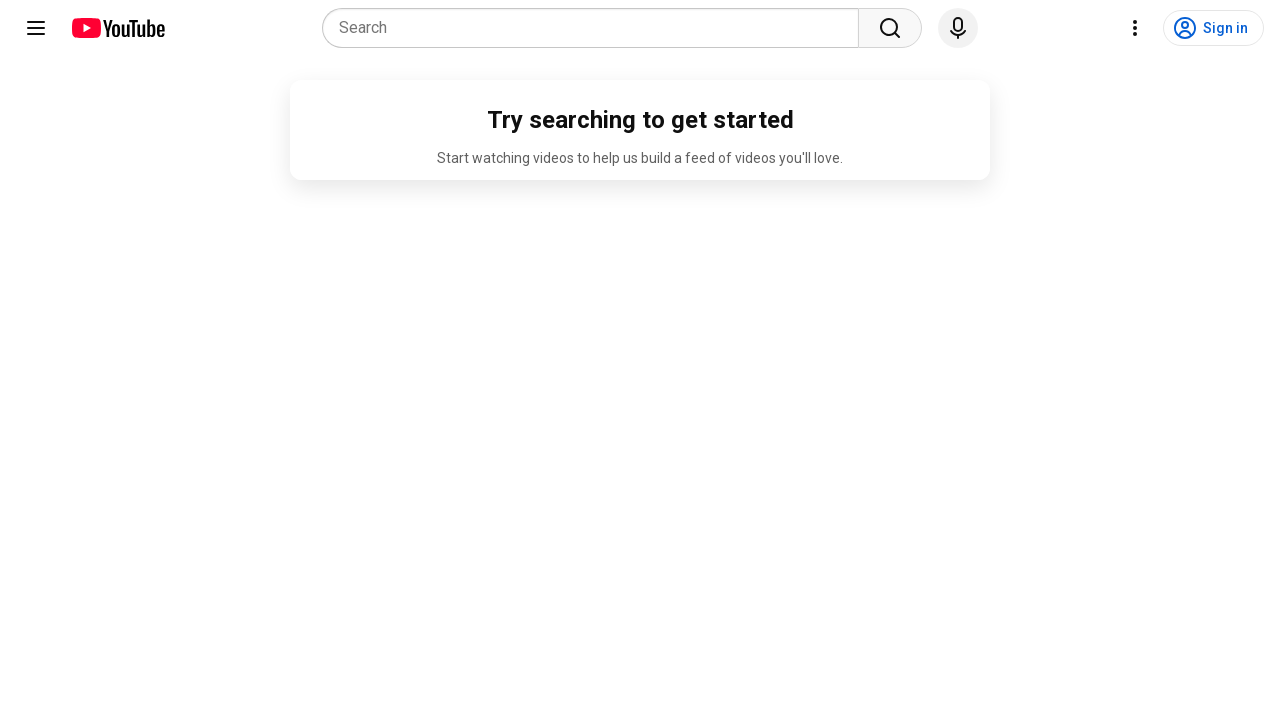

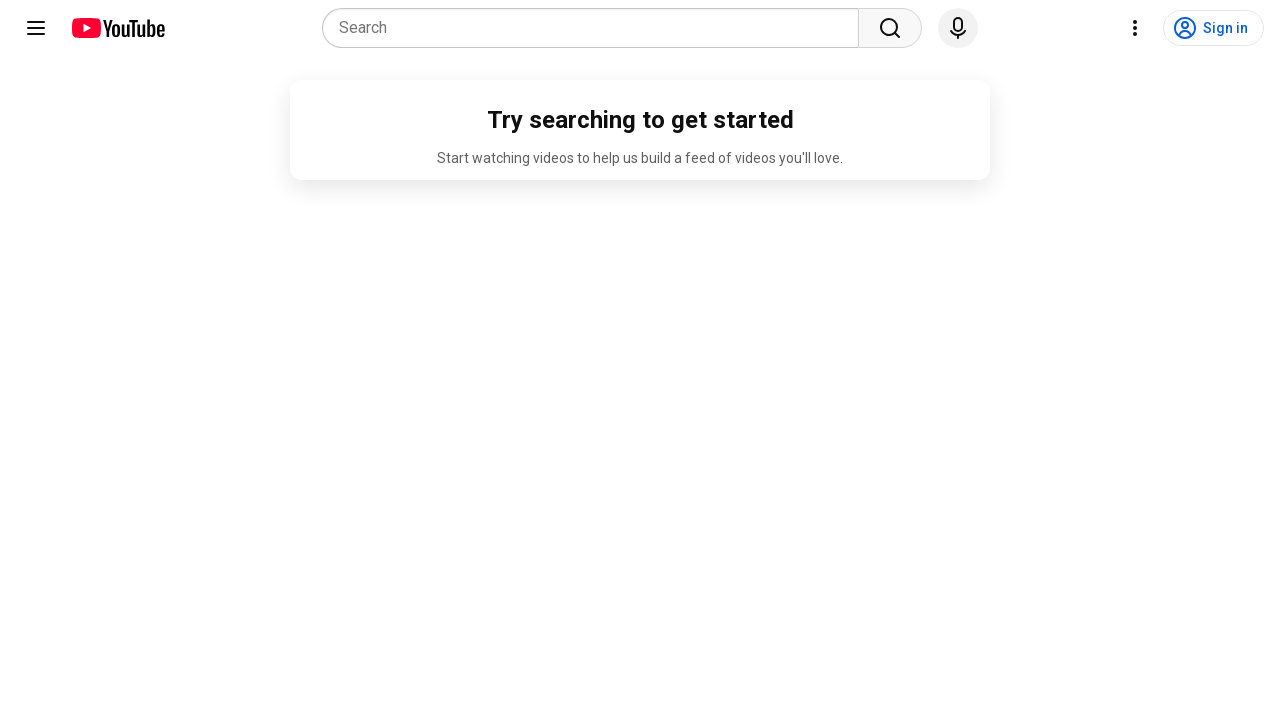